Tests toggling all items as completed and then unchecking to clear the completed state.

Starting URL: https://demo.playwright.dev/todomvc

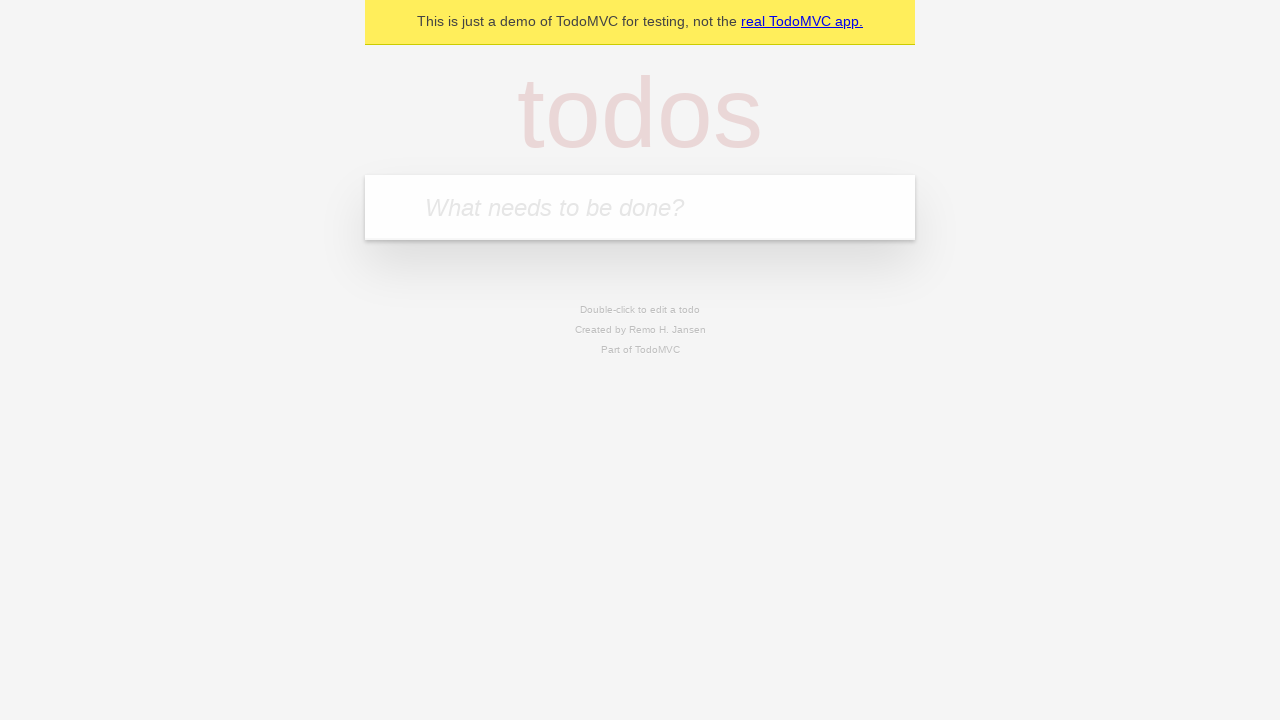

Filled todo input with 'buy some cheese' on internal:attr=[placeholder="What needs to be done?"i]
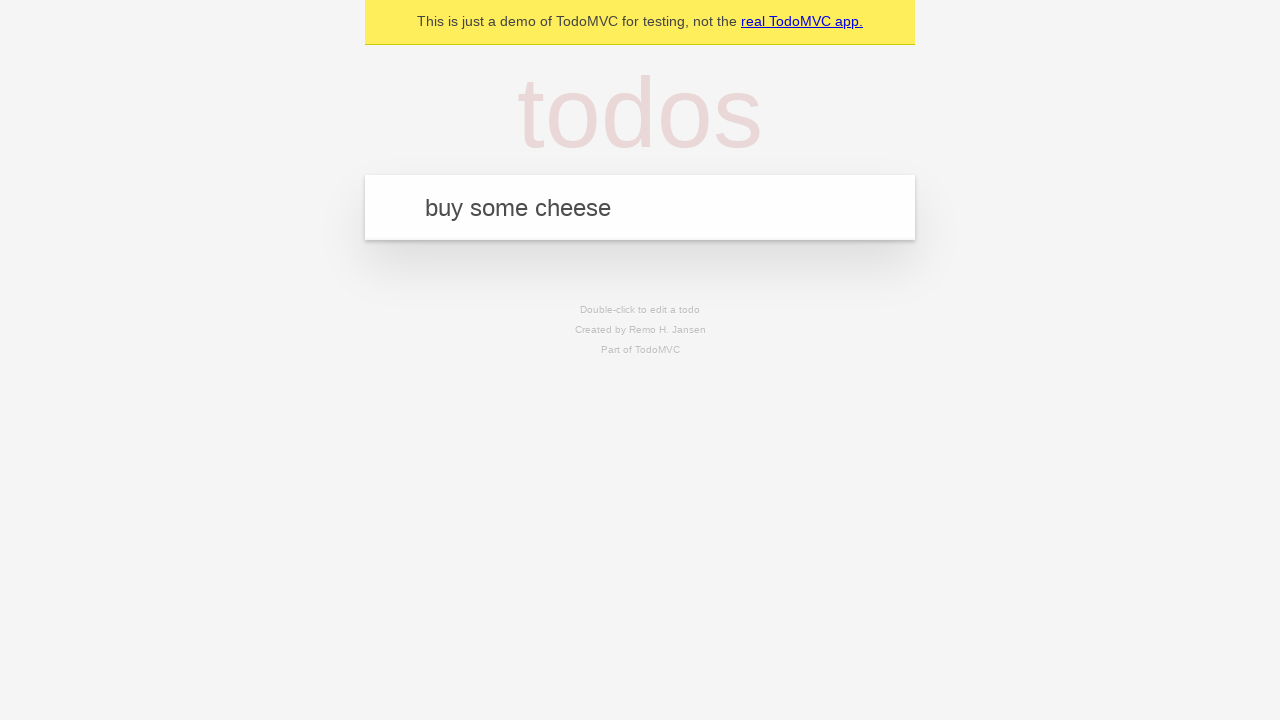

Pressed Enter to add first todo on internal:attr=[placeholder="What needs to be done?"i]
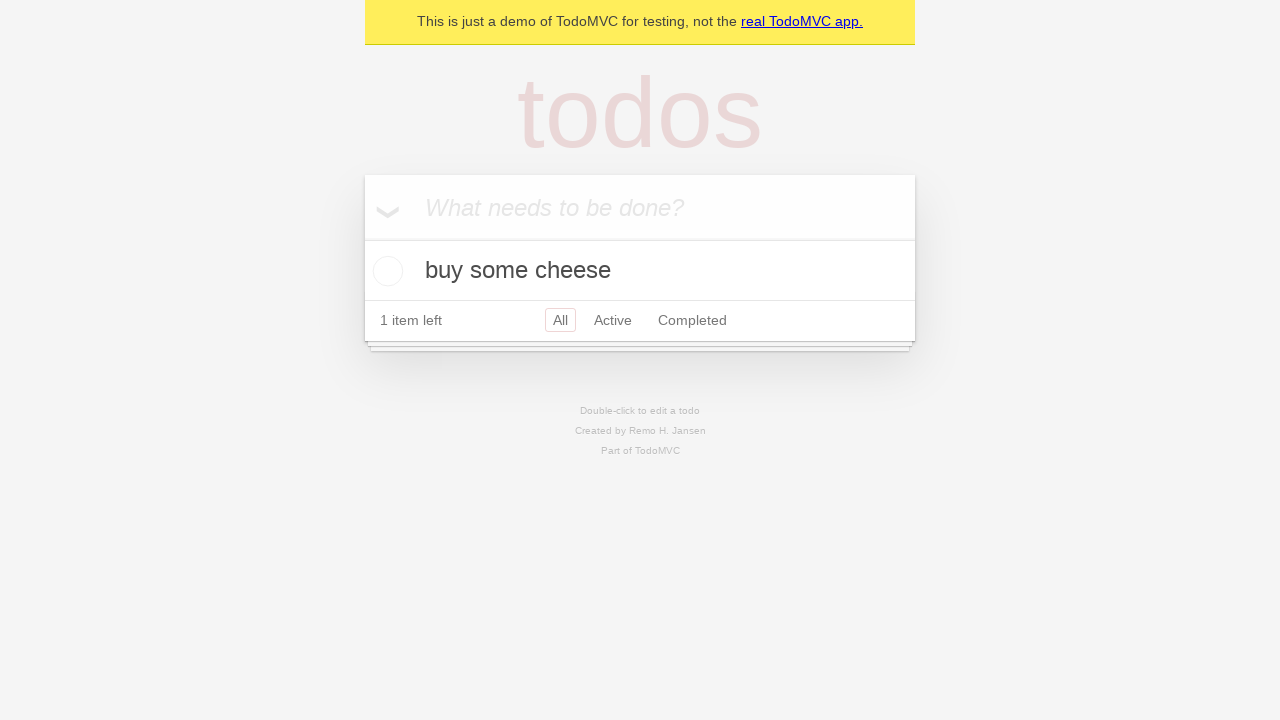

Filled todo input with 'feed the cat' on internal:attr=[placeholder="What needs to be done?"i]
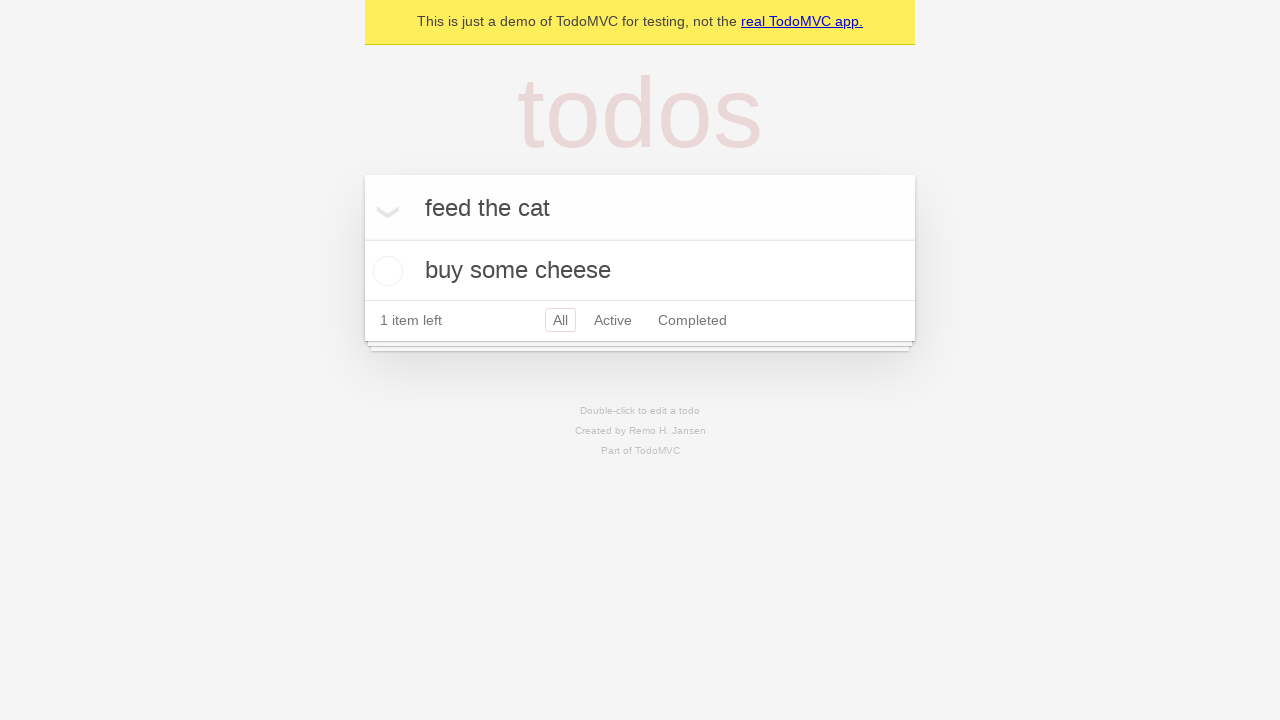

Pressed Enter to add second todo on internal:attr=[placeholder="What needs to be done?"i]
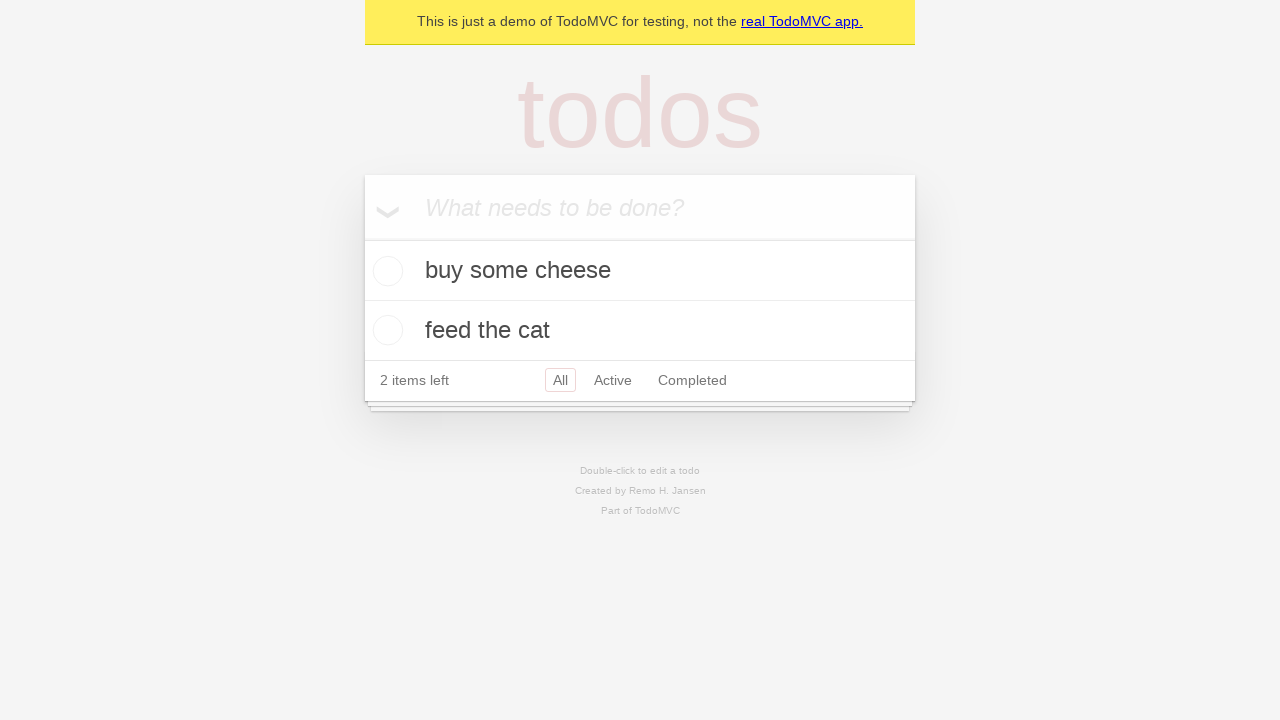

Filled todo input with 'book a doctors appointment' on internal:attr=[placeholder="What needs to be done?"i]
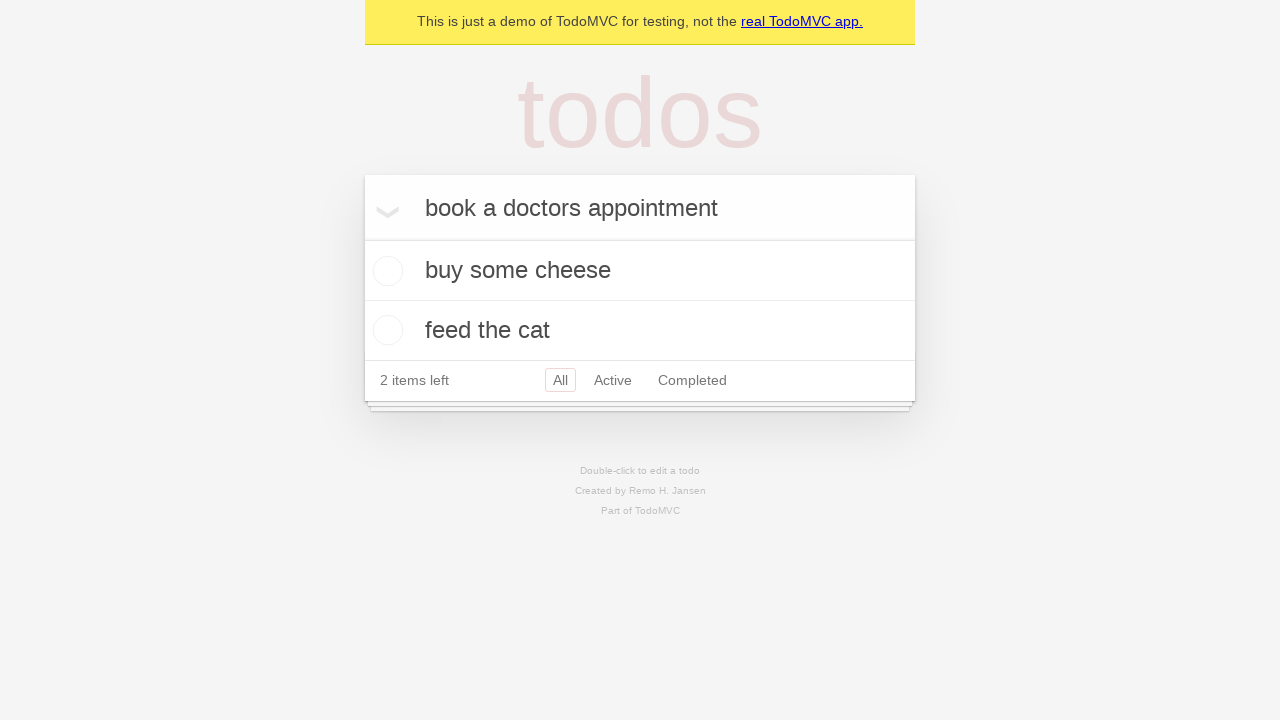

Pressed Enter to add third todo on internal:attr=[placeholder="What needs to be done?"i]
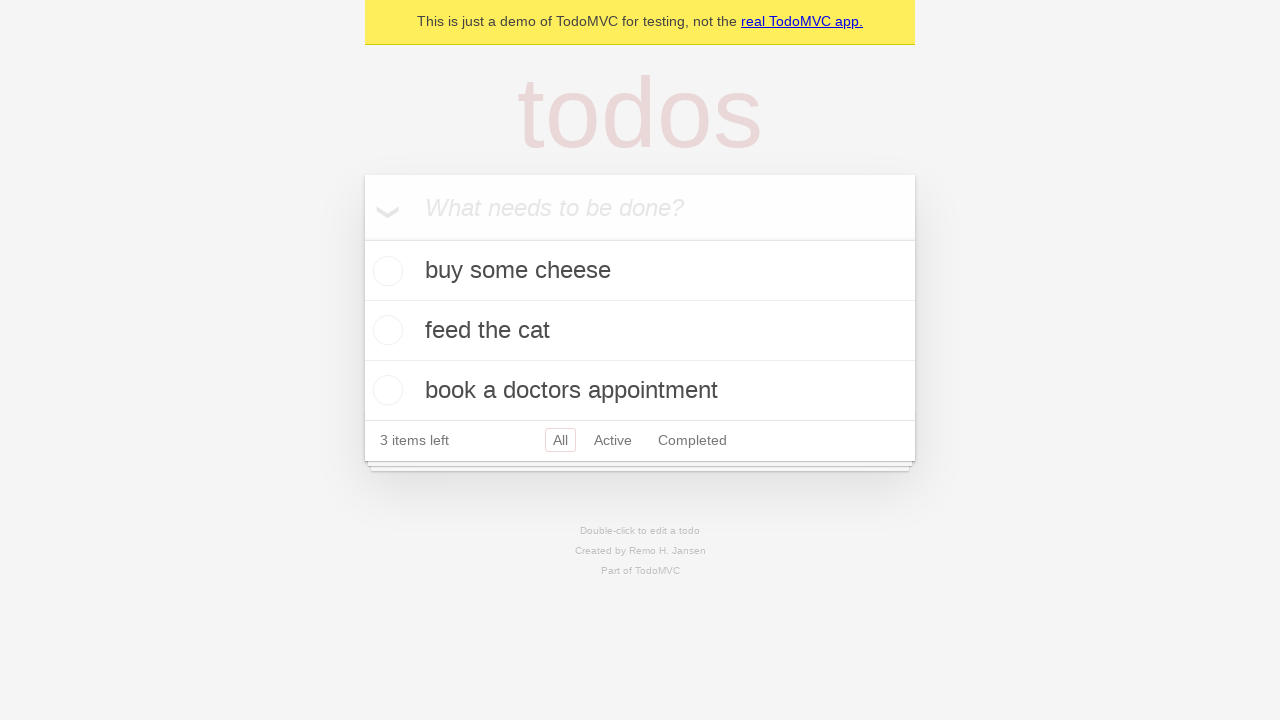

Checked 'Mark all as complete' to toggle all items as completed at (362, 238) on internal:label="Mark all as complete"i
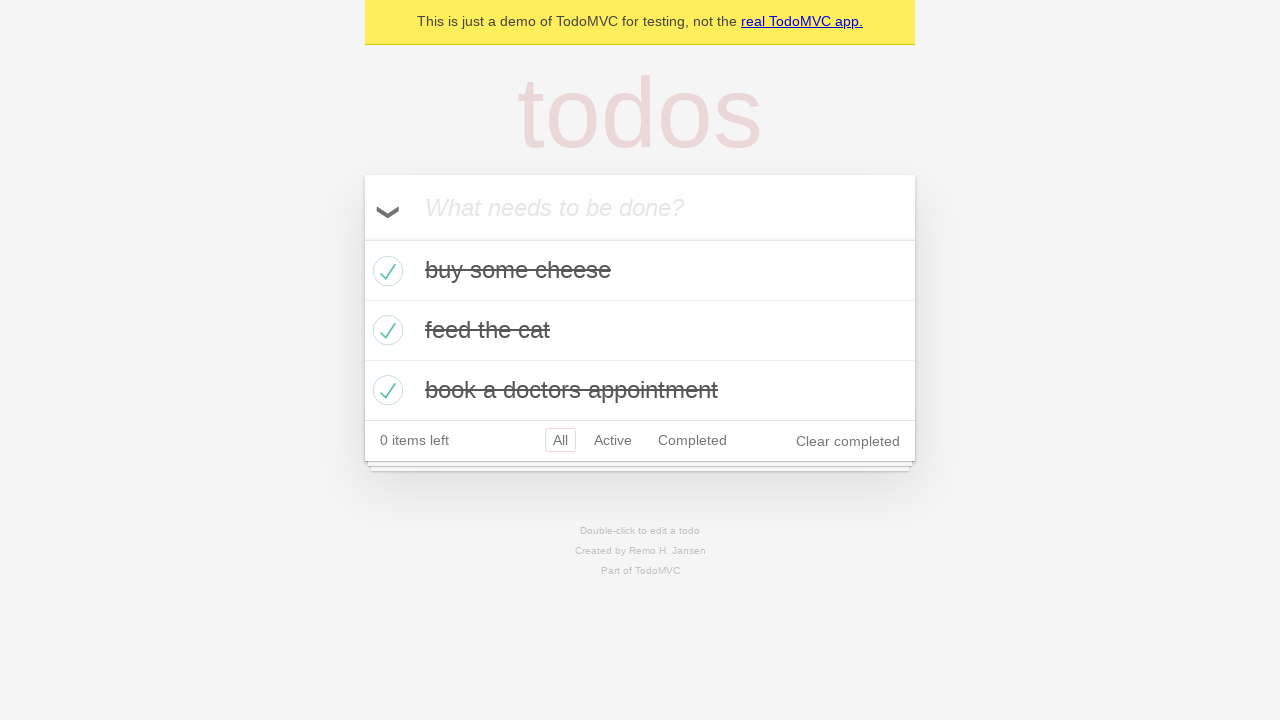

Unchecked 'Mark all as complete' to clear the completed state at (362, 238) on internal:label="Mark all as complete"i
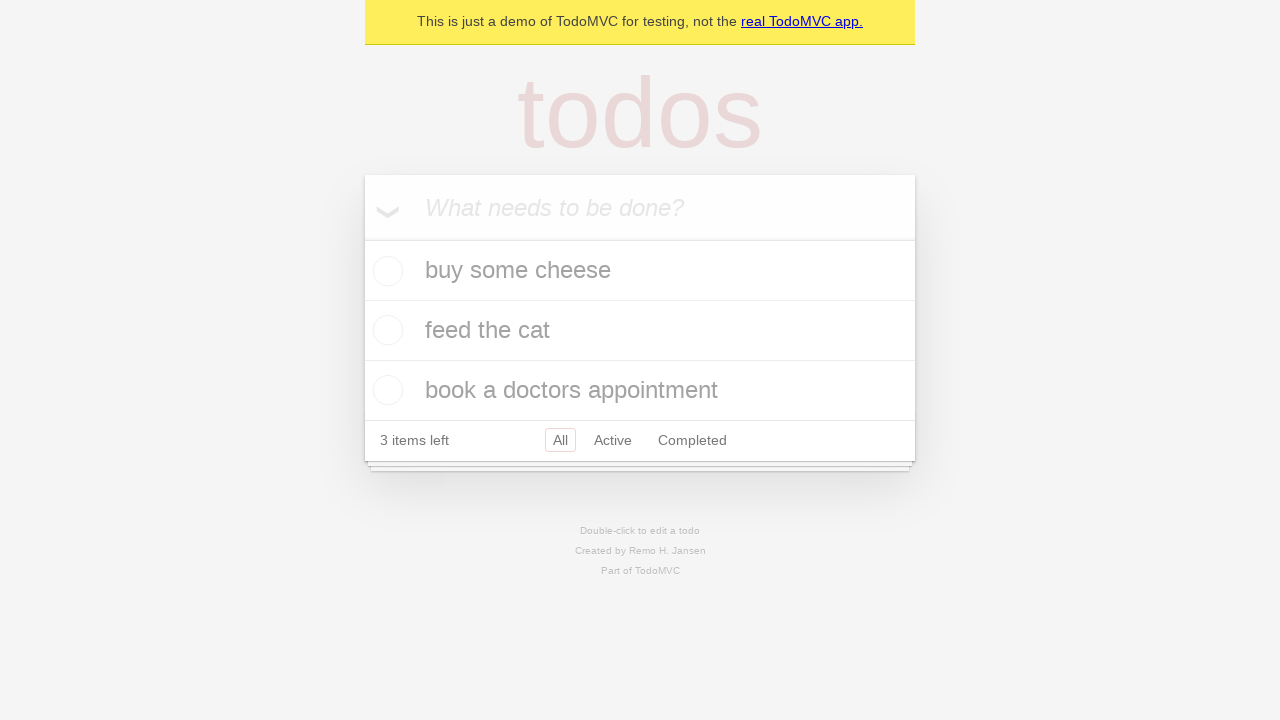

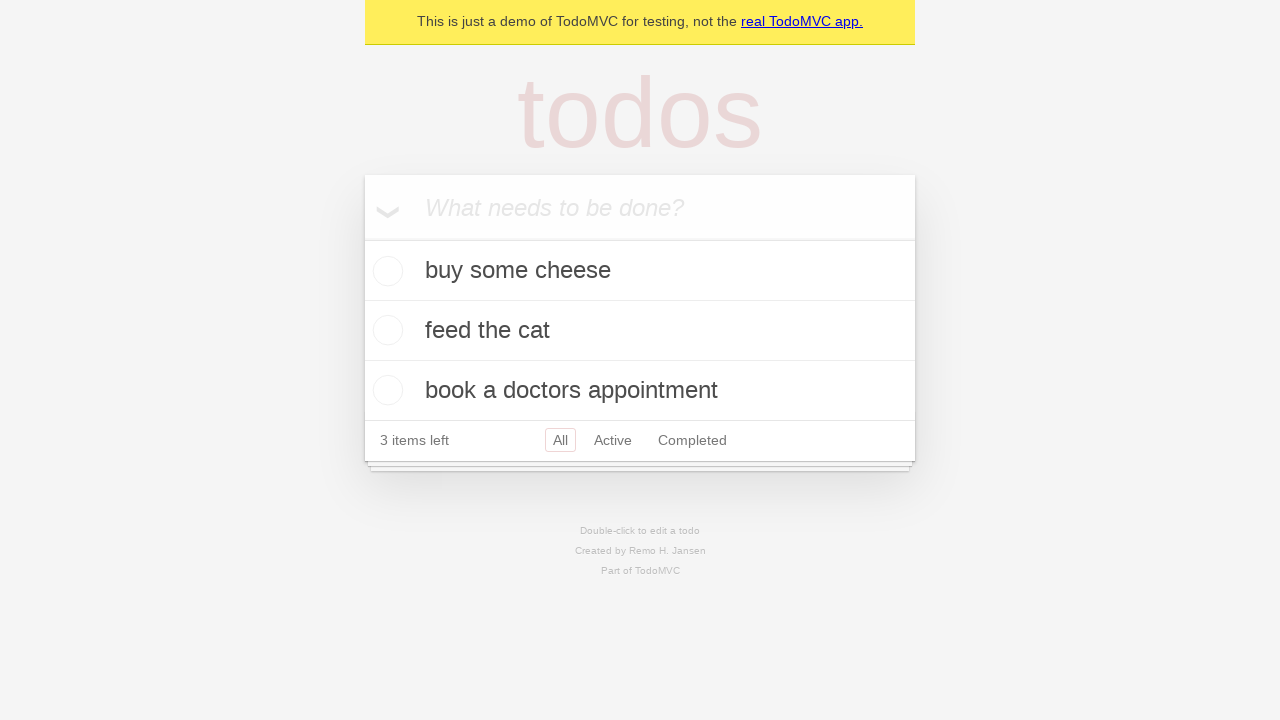